Tests the course search functionality by navigating to the University of Chicago course search page and selecting "American Culture" from the subject dropdown menu.

Starting URL: https://coursesearch.uchicago.edu/psc/prdguest/EMPLOYEE/HRMS/c/UC_STUDENT_RECORDS_FL.UC_CLASS_SEARCH_FL.GBL

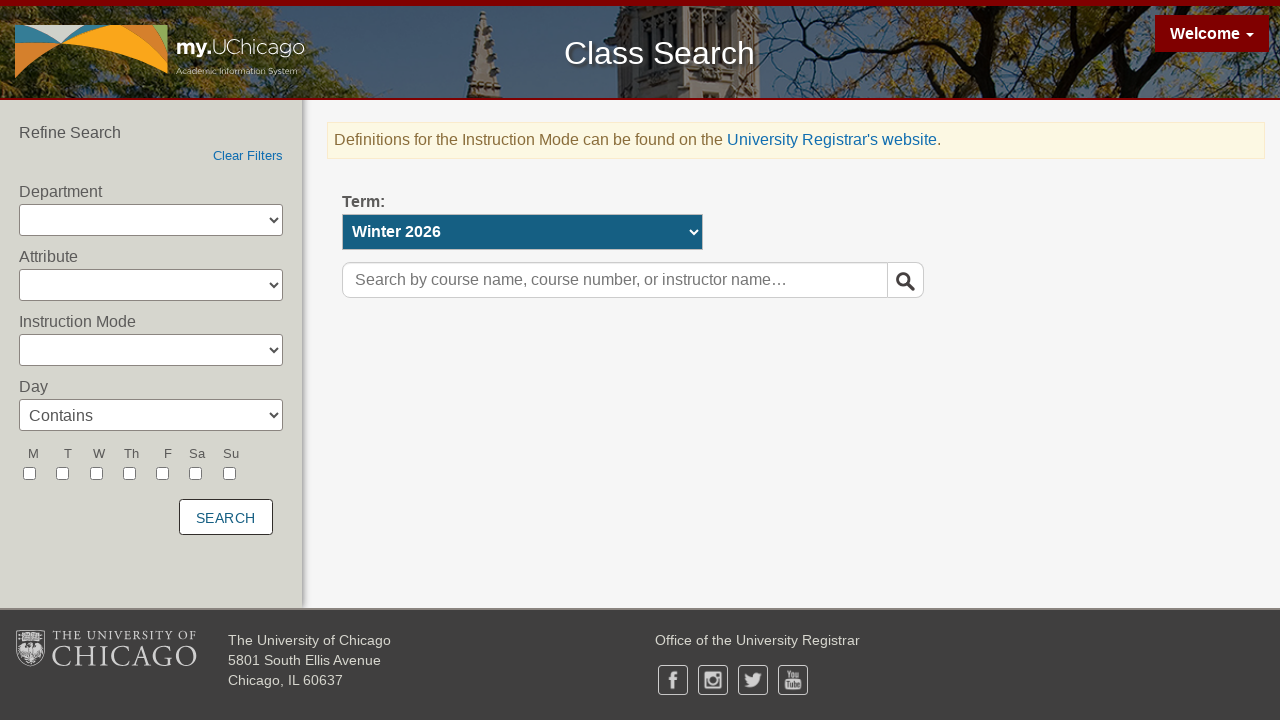

Subject dropdown selector became available
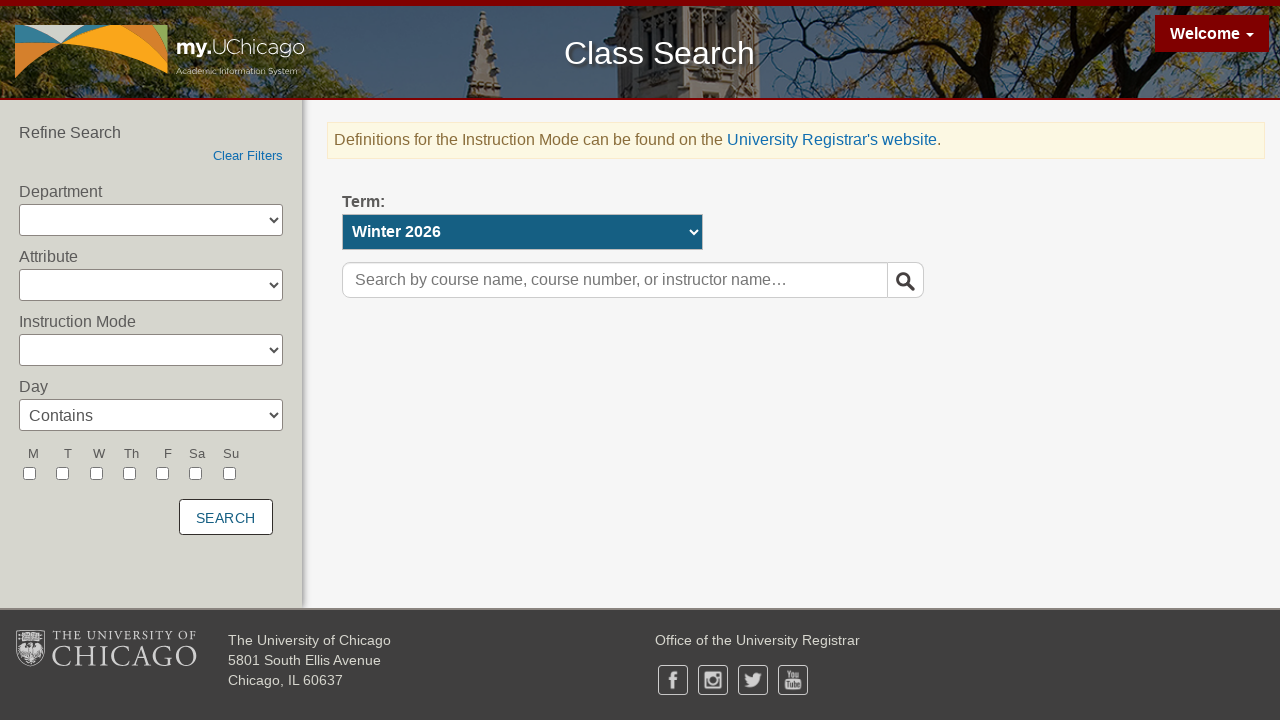

Selected 'American Culture' from the subject dropdown menu on #win0divUC_CLSRCH_WRK2_SUBJECTctrl select
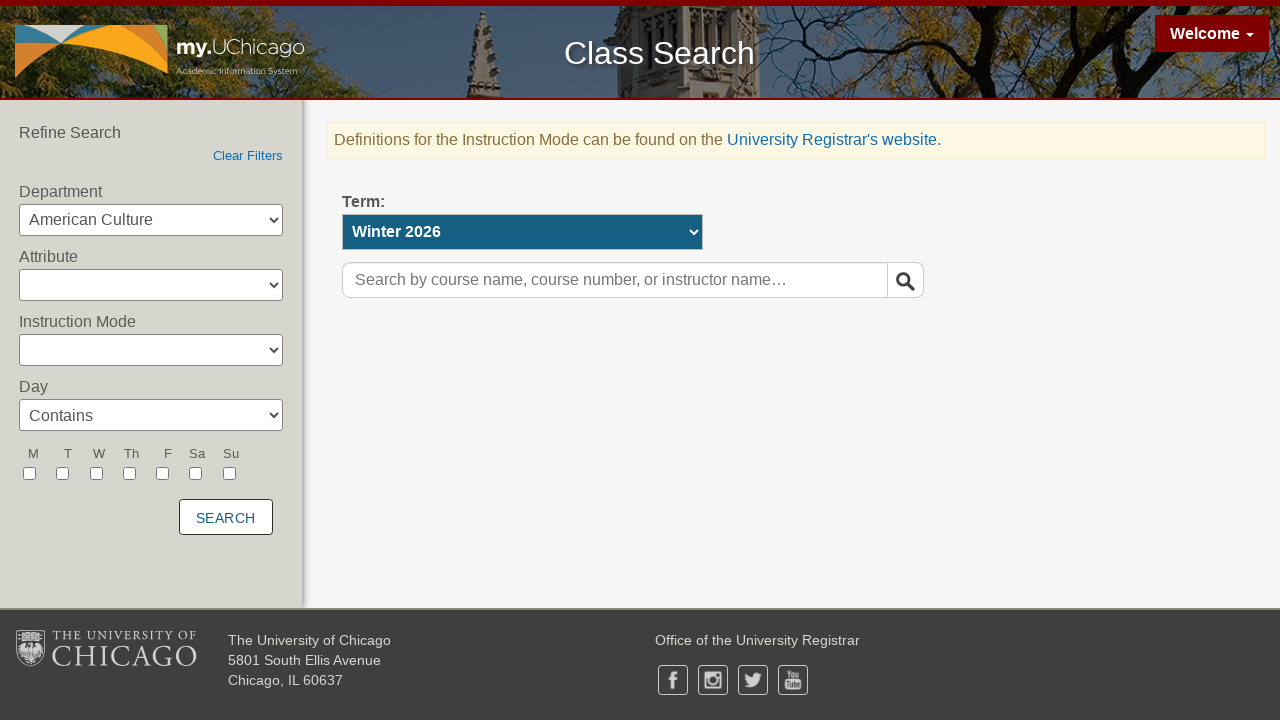

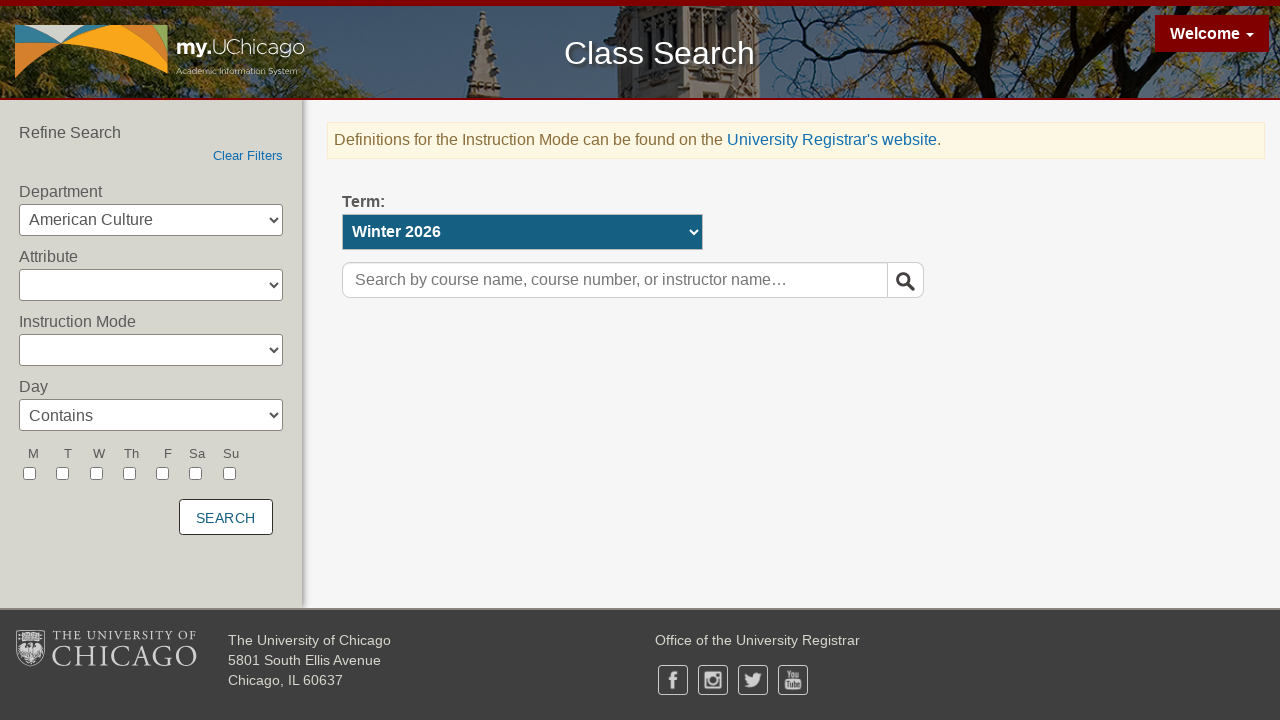